Completes a web form by filling in personal information, selecting radio buttons and checkboxes, choosing from a dropdown, entering a date, and submitting the form

Starting URL: https://formy-project.herokuapp.com/form

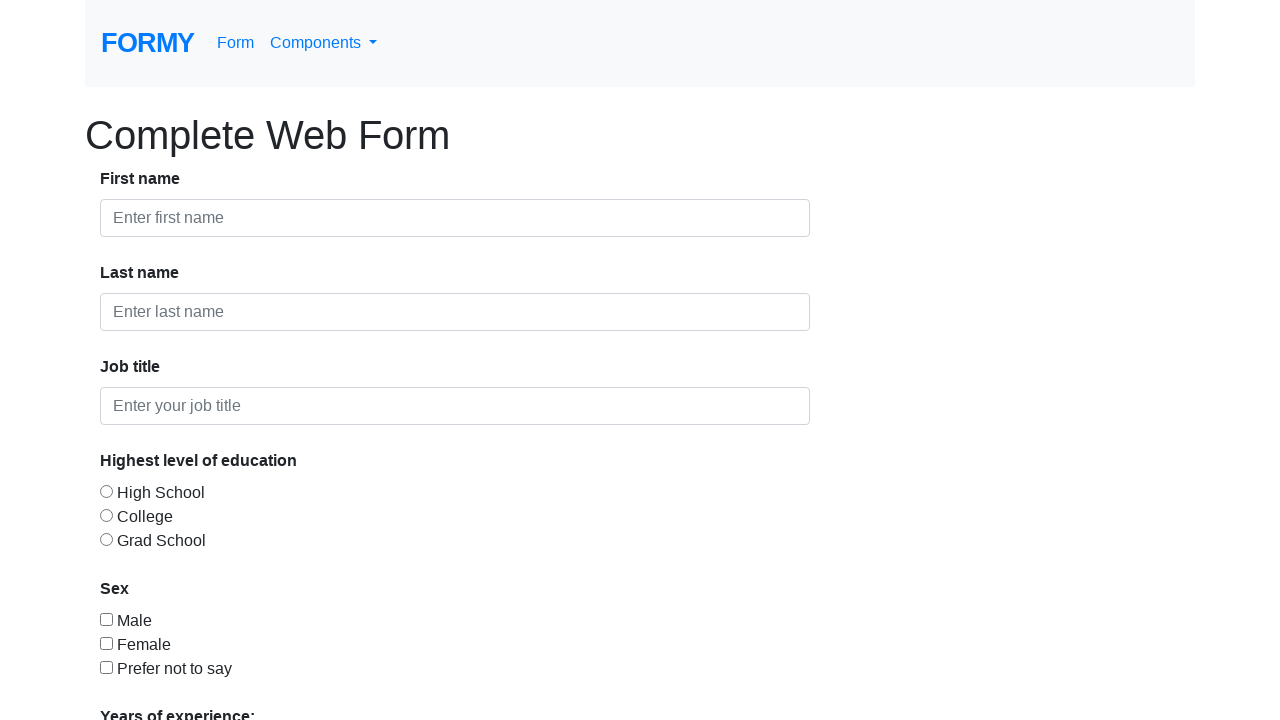

Filled first name field with 'Eva' on #first-name
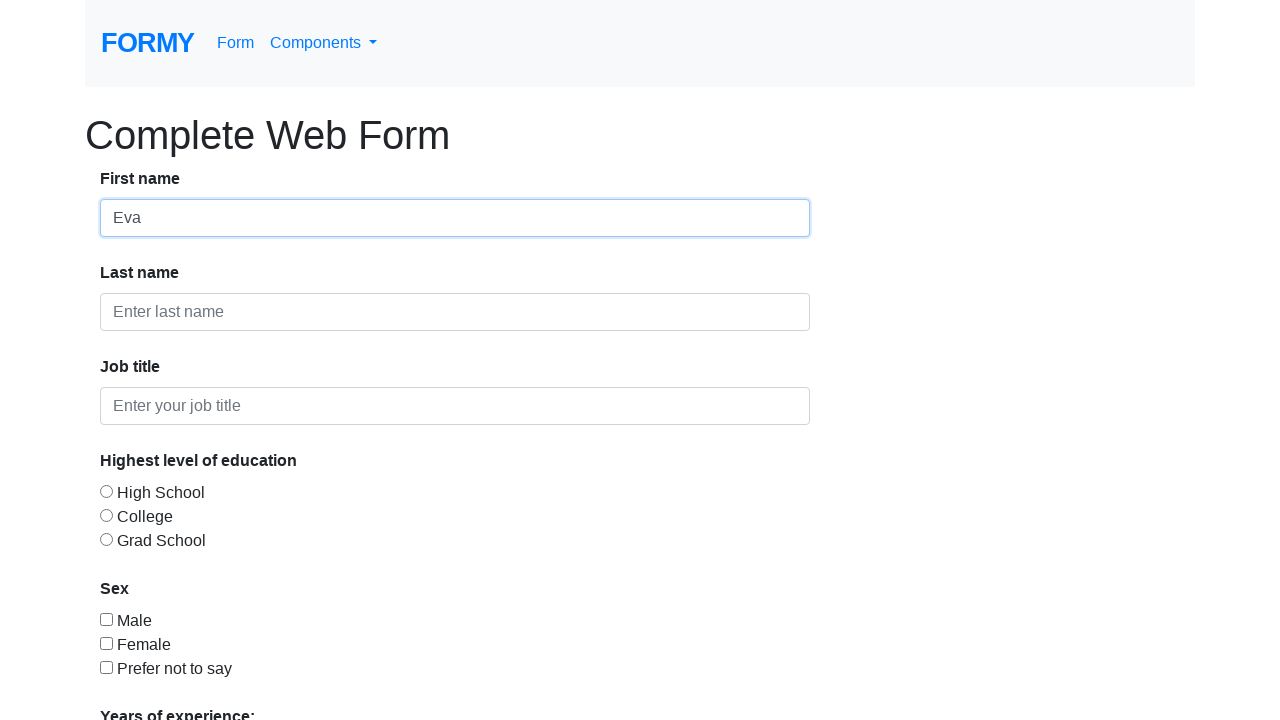

Filled last name field with 'Saha' on #last-name
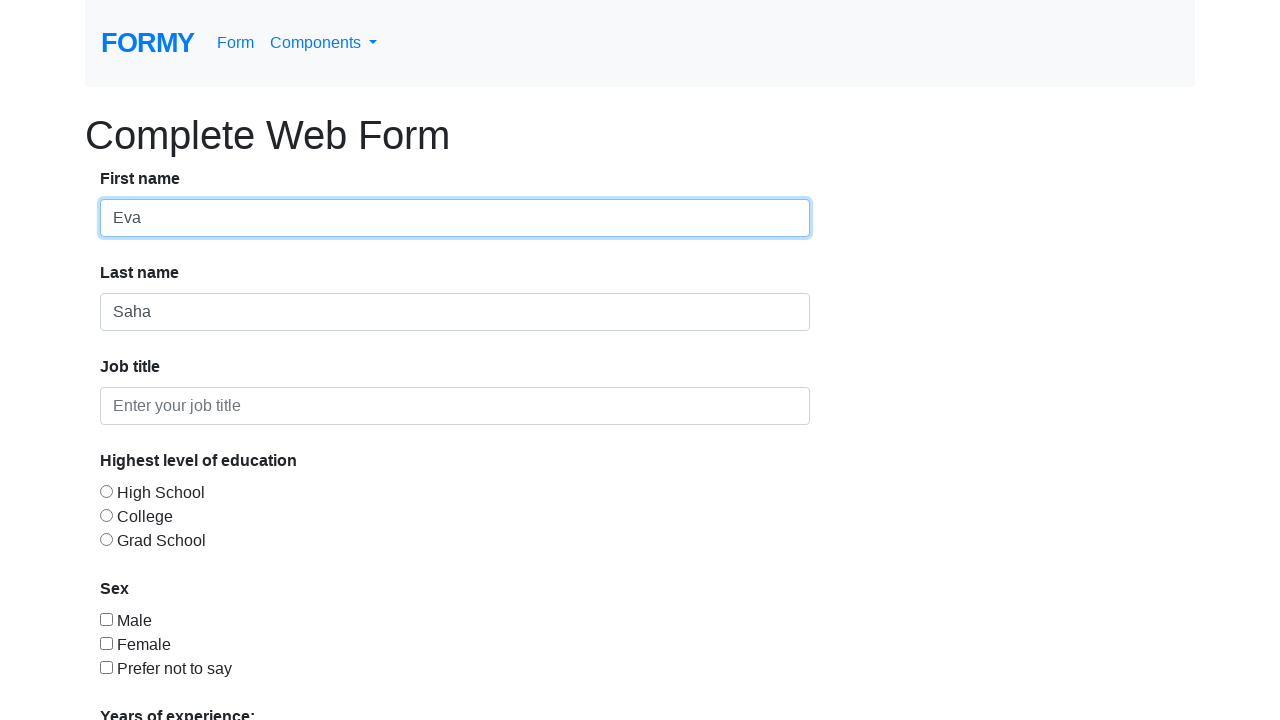

Filled job title field with 'Automation Tester' on #job-title
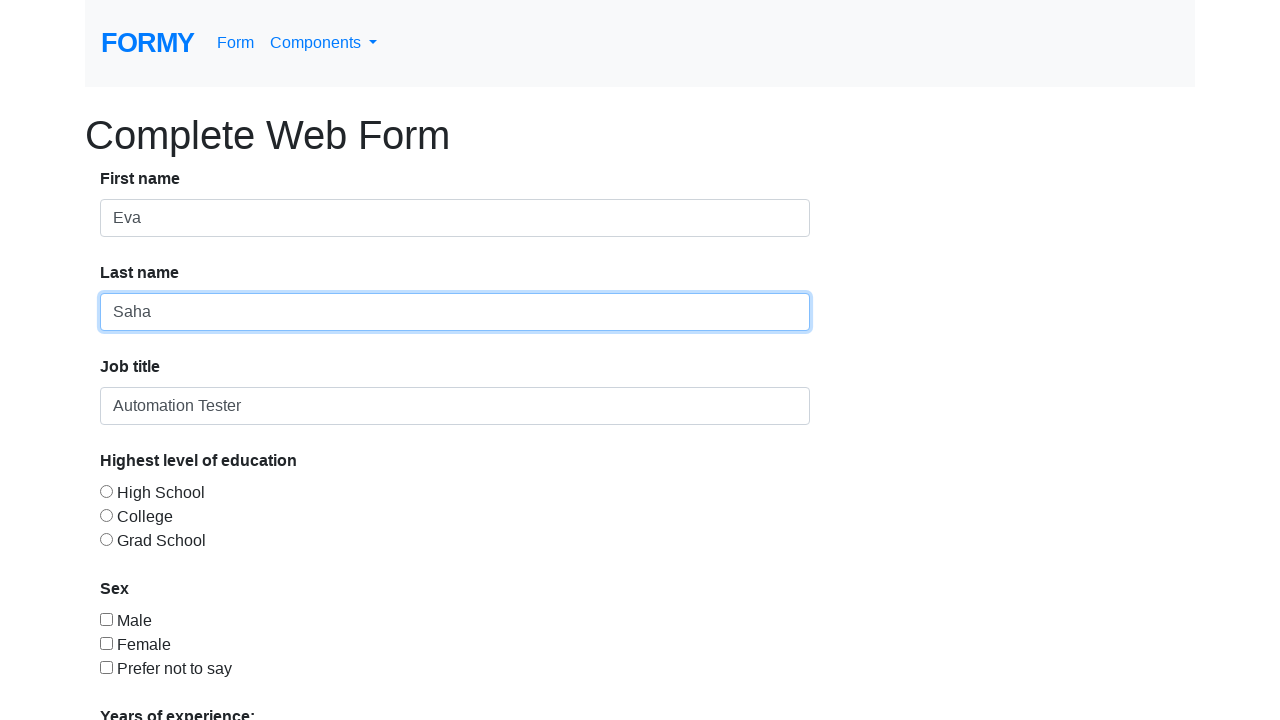

Selected college education level radio button at (106, 515) on #radio-button-2
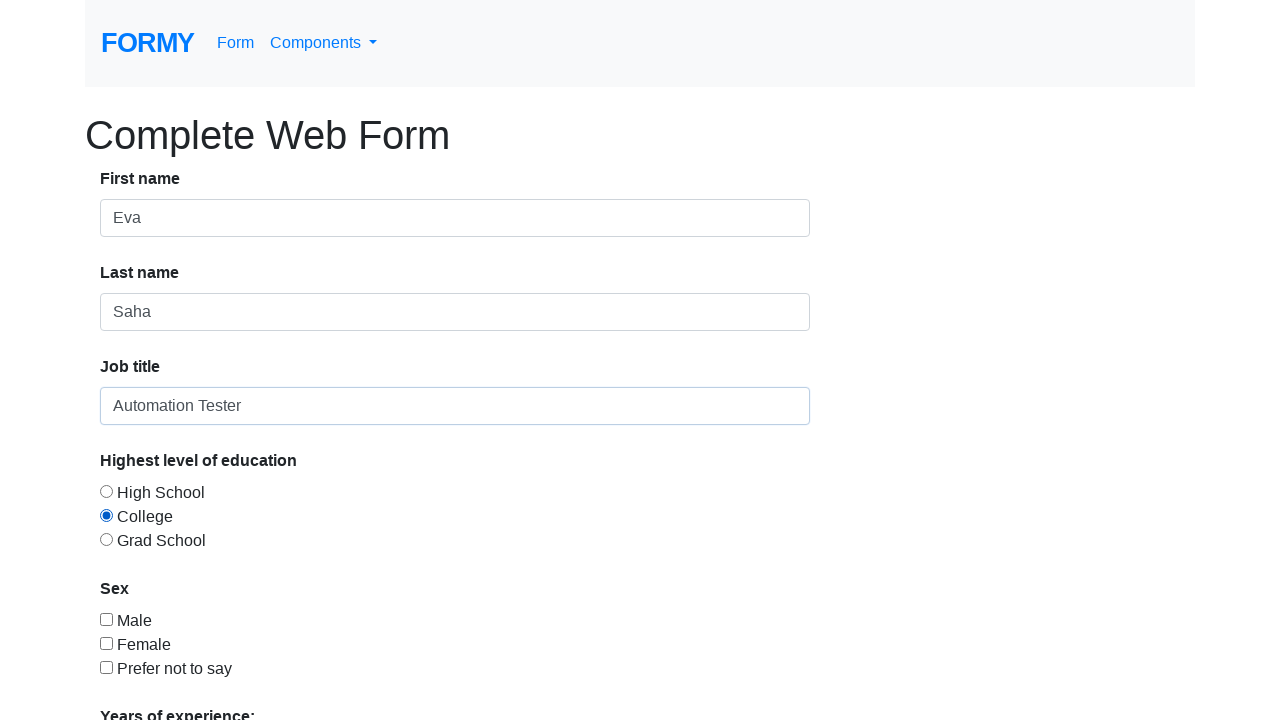

Selected female checkbox at (106, 643) on input[value='checkbox-2']
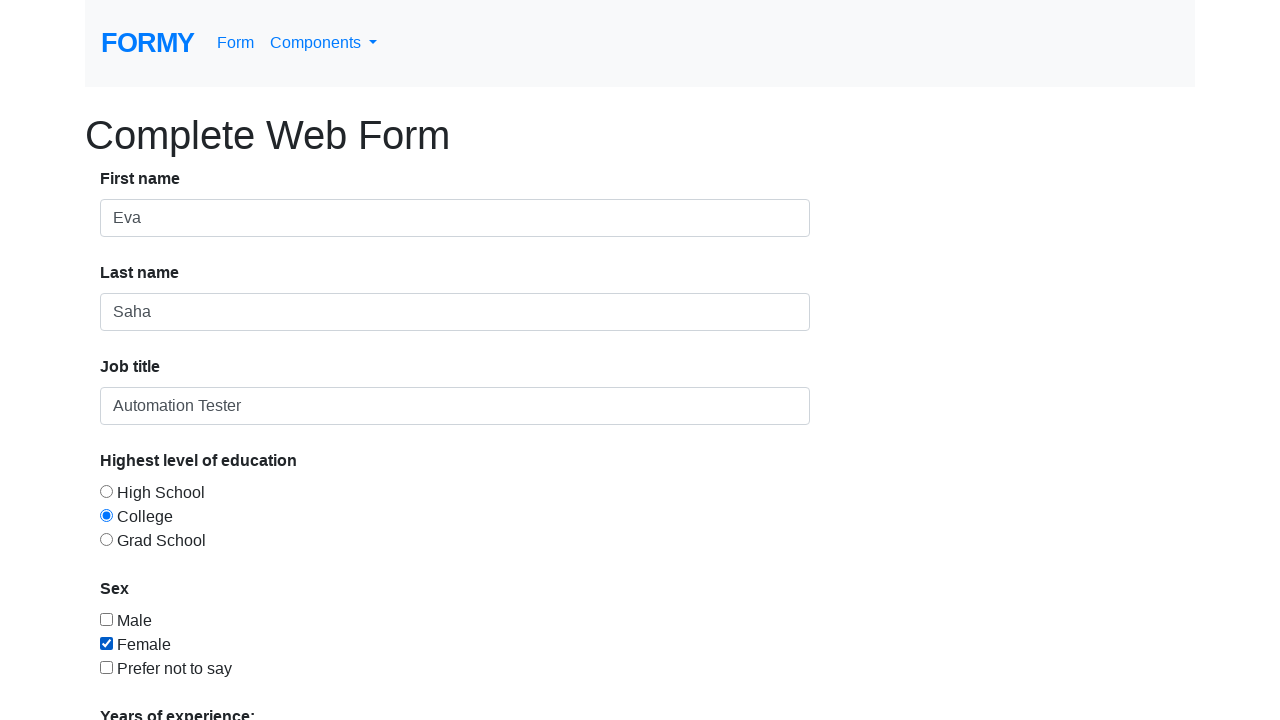

Selected '0-1 years of experience' from dropdown menu on #select-menu
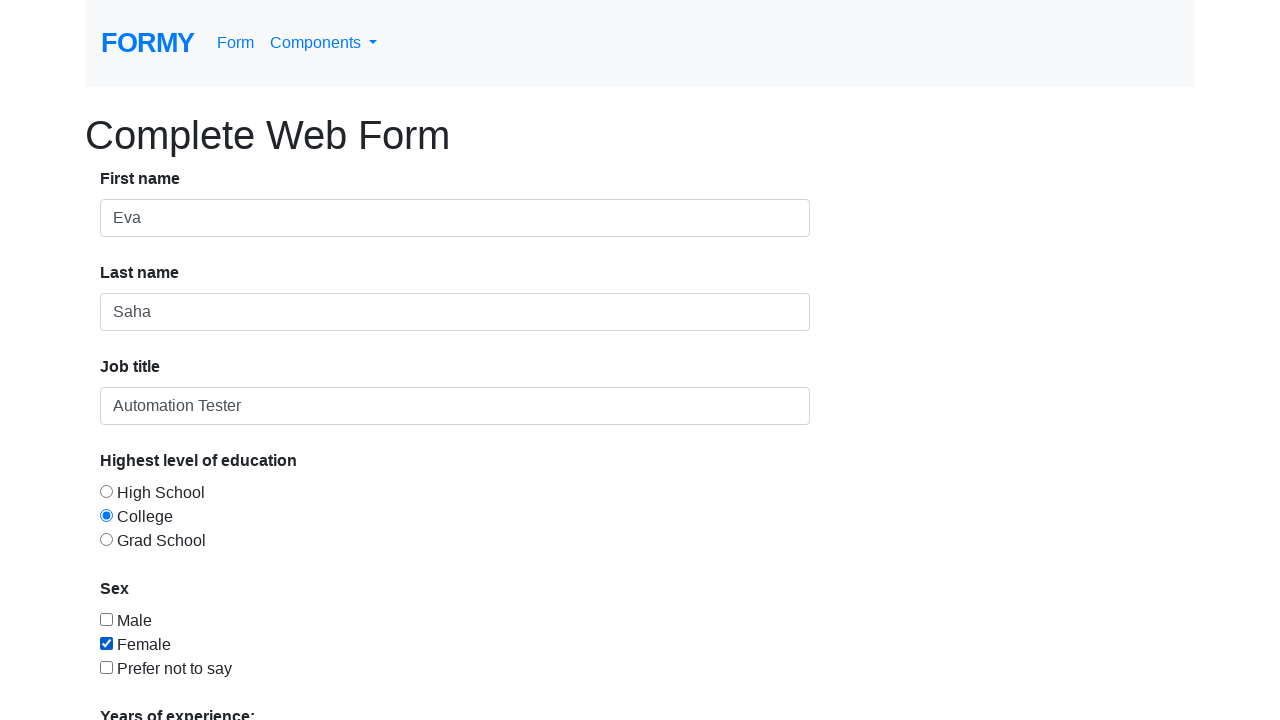

Filled date picker with '06/03/2025' on #datepicker
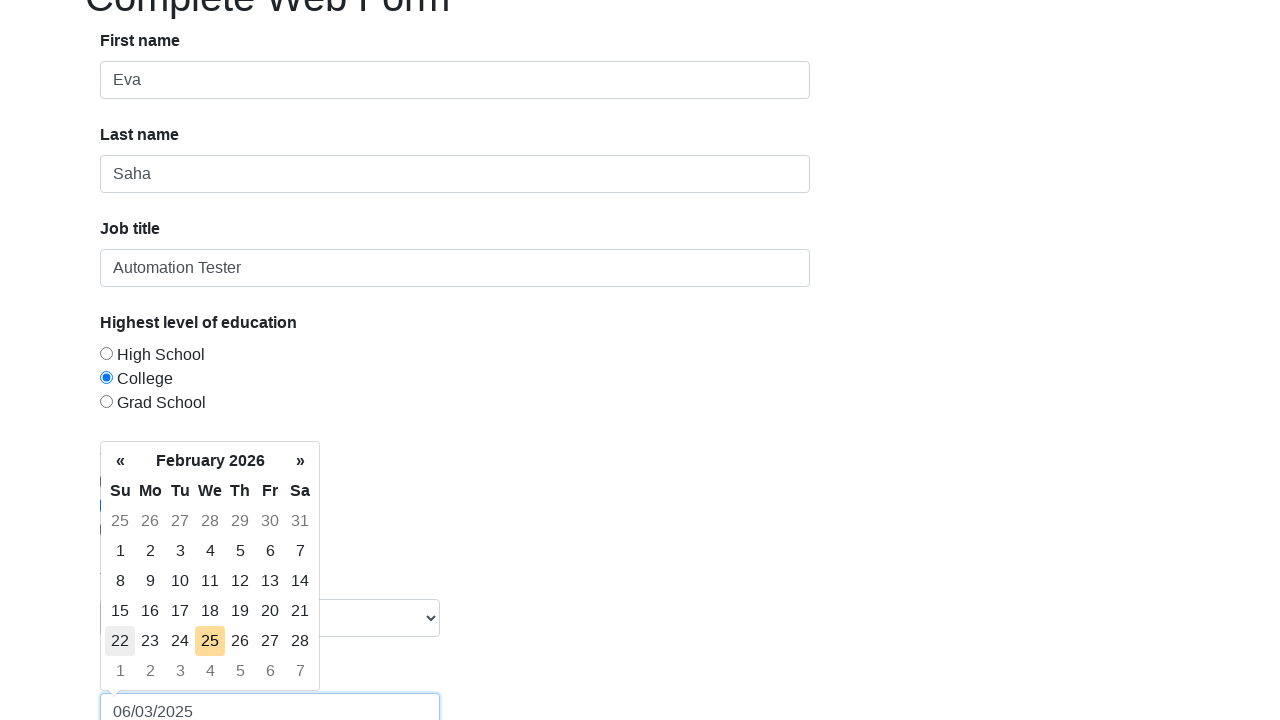

Clicked submit button to complete form at (148, 680) on .btn.btn-lg.btn-primary
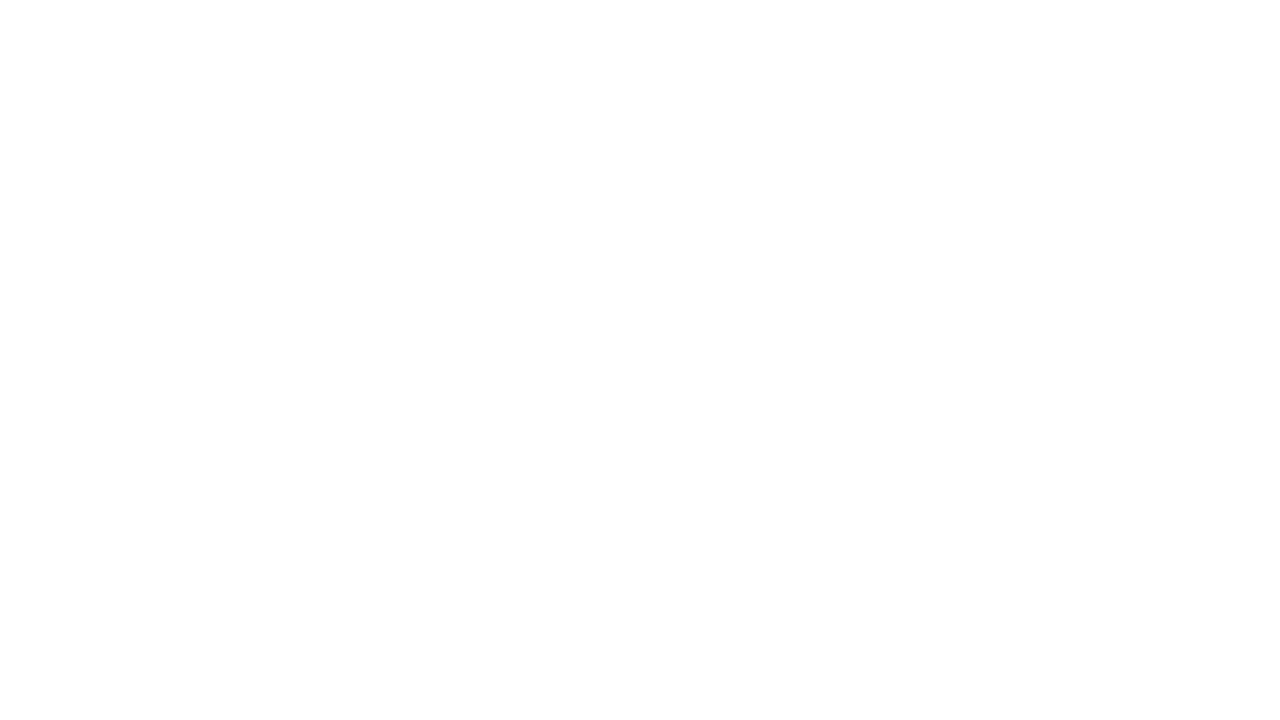

Form submission successful - success message appeared
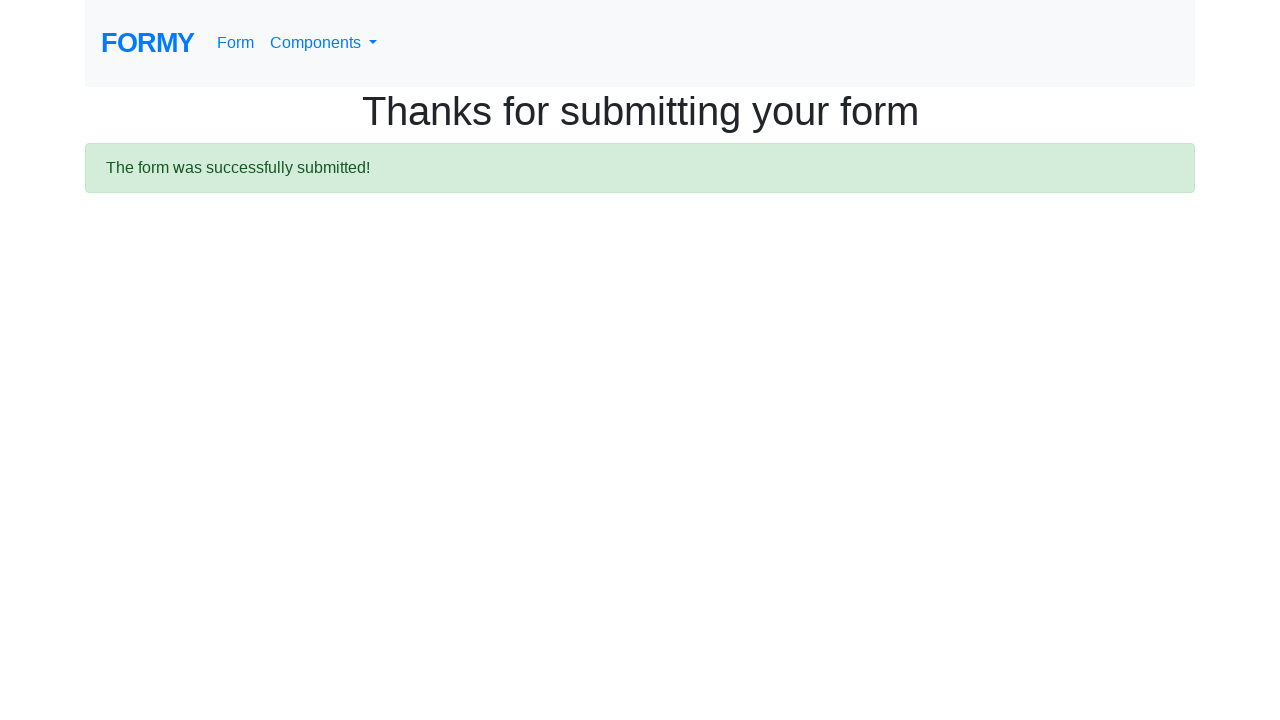

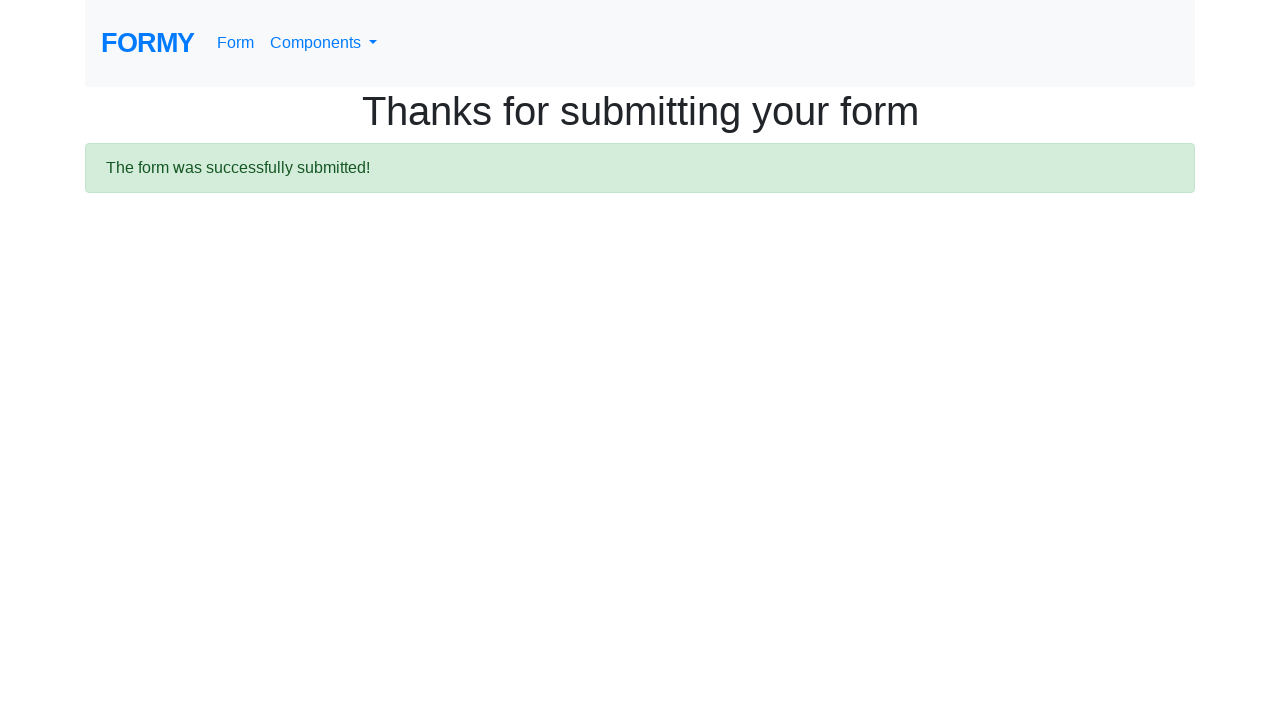